Tests a simple event registration form by filling in full name, email, event date, and additional details fields, then submitting and verifying the confirmation message.

Starting URL: https://training-support.net/webelements/simple-form

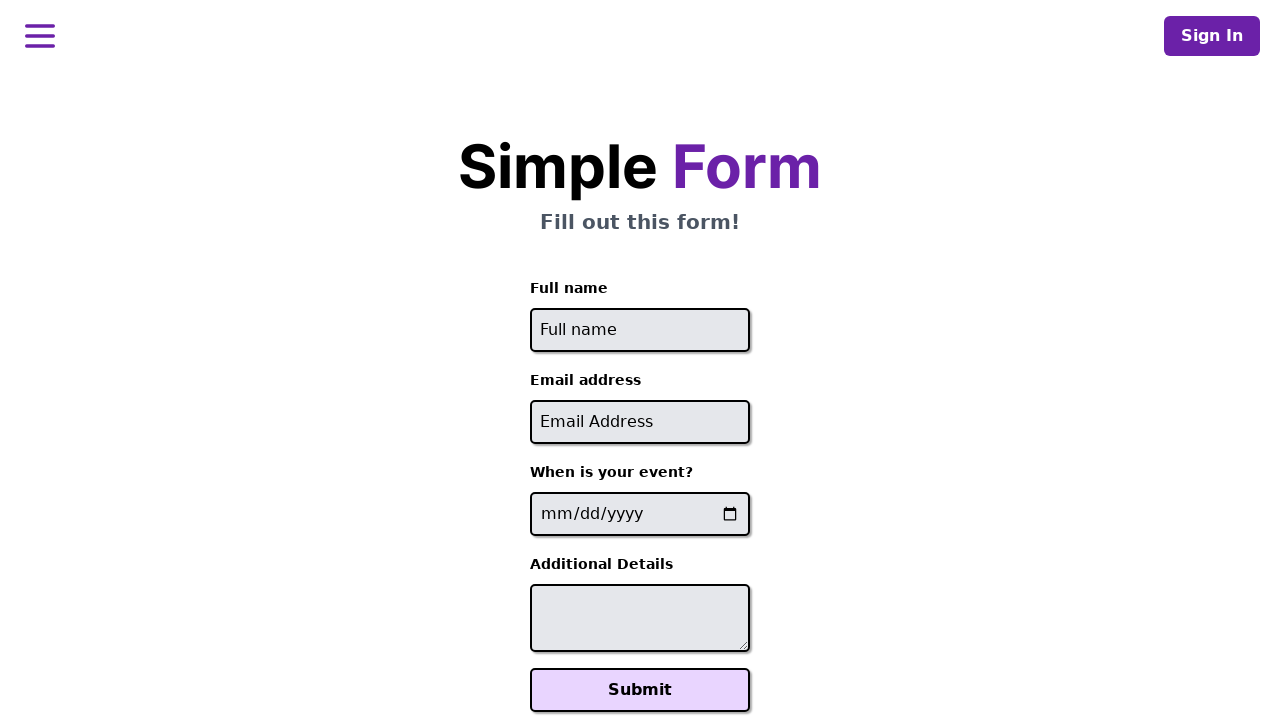

Filled full name field with 'John Anderson' on #full-name
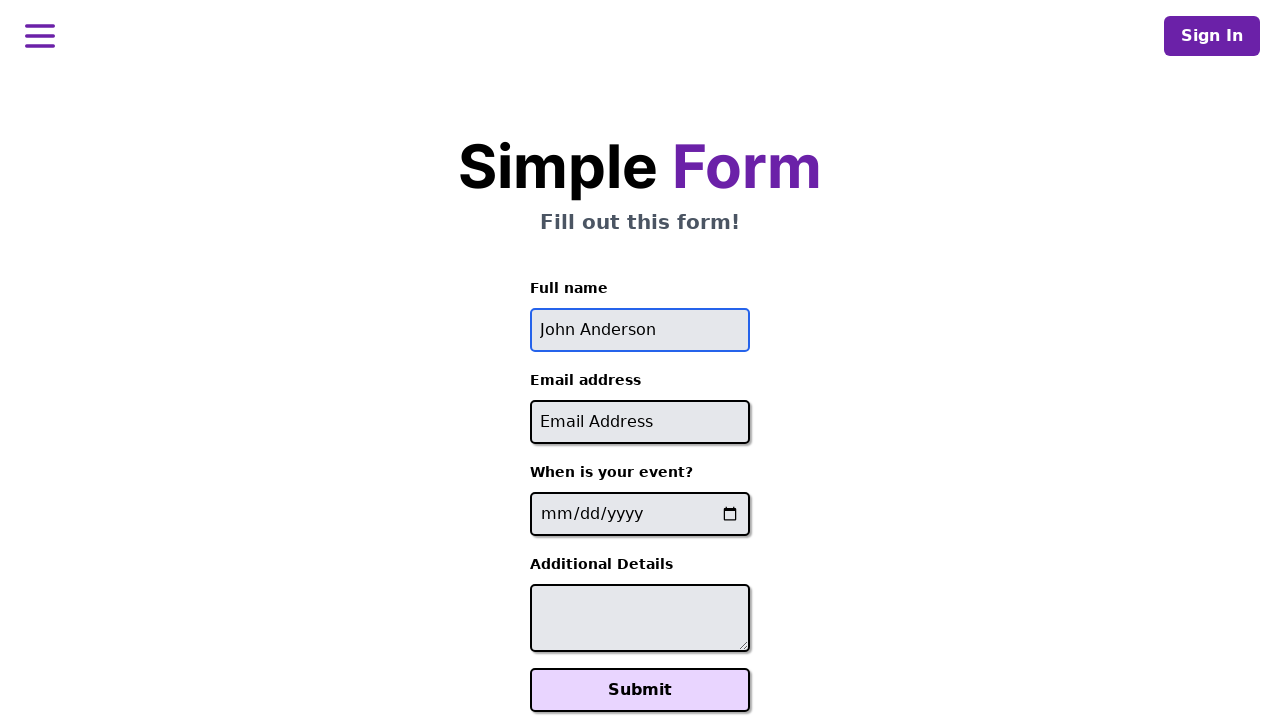

Filled email field with 'john.anderson@example.com' on #email
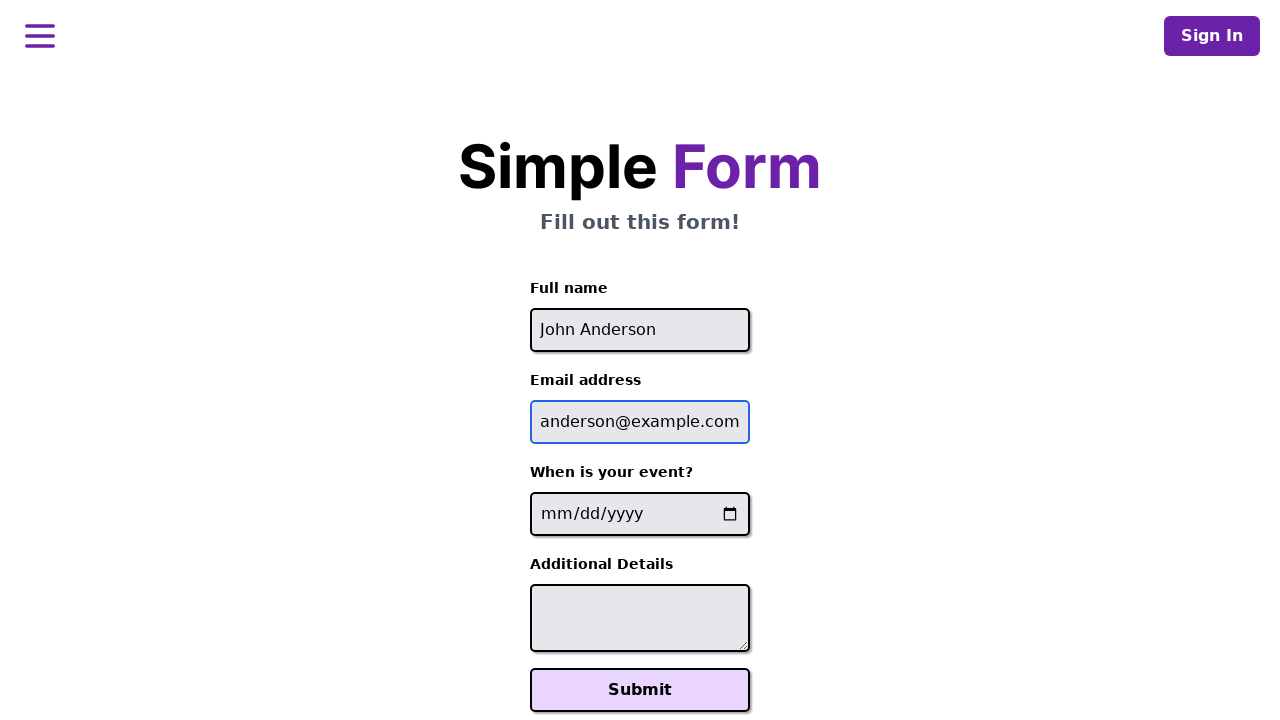

Filled event date field with '2024-06-15' on input[name='event-date']
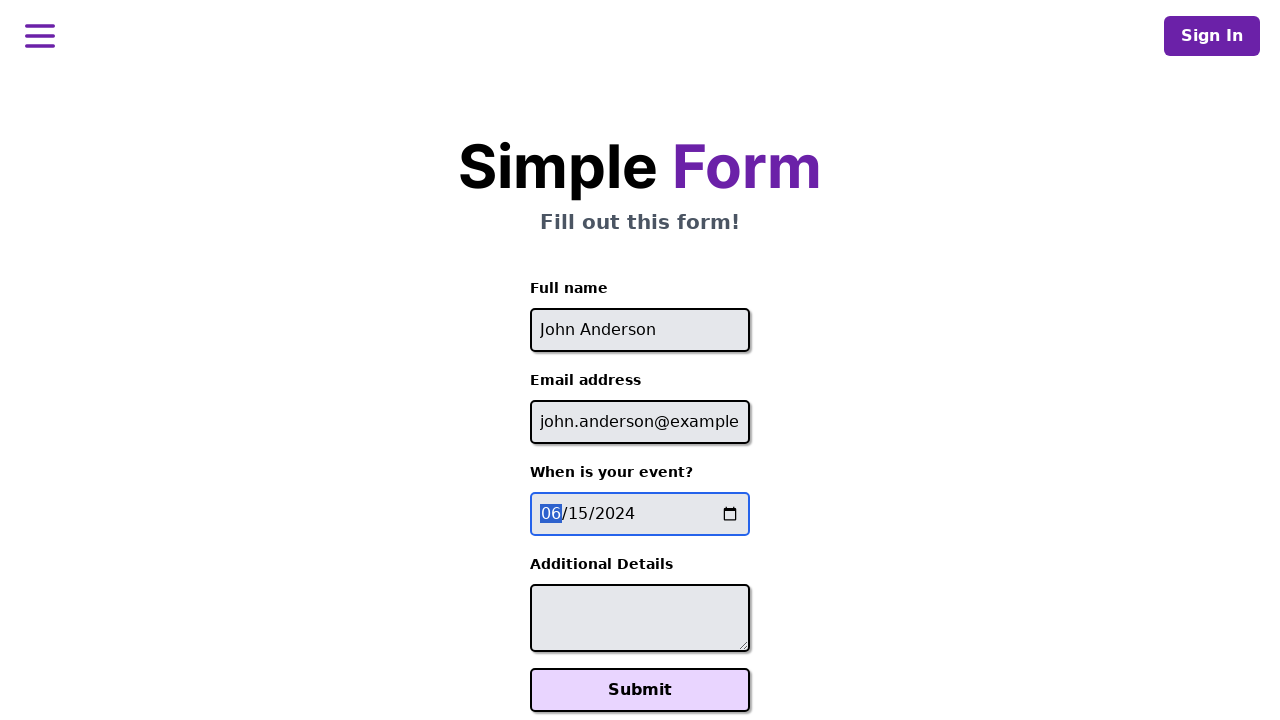

Filled additional details field with 'Please reserve a projector for the presentation' on #additional-details
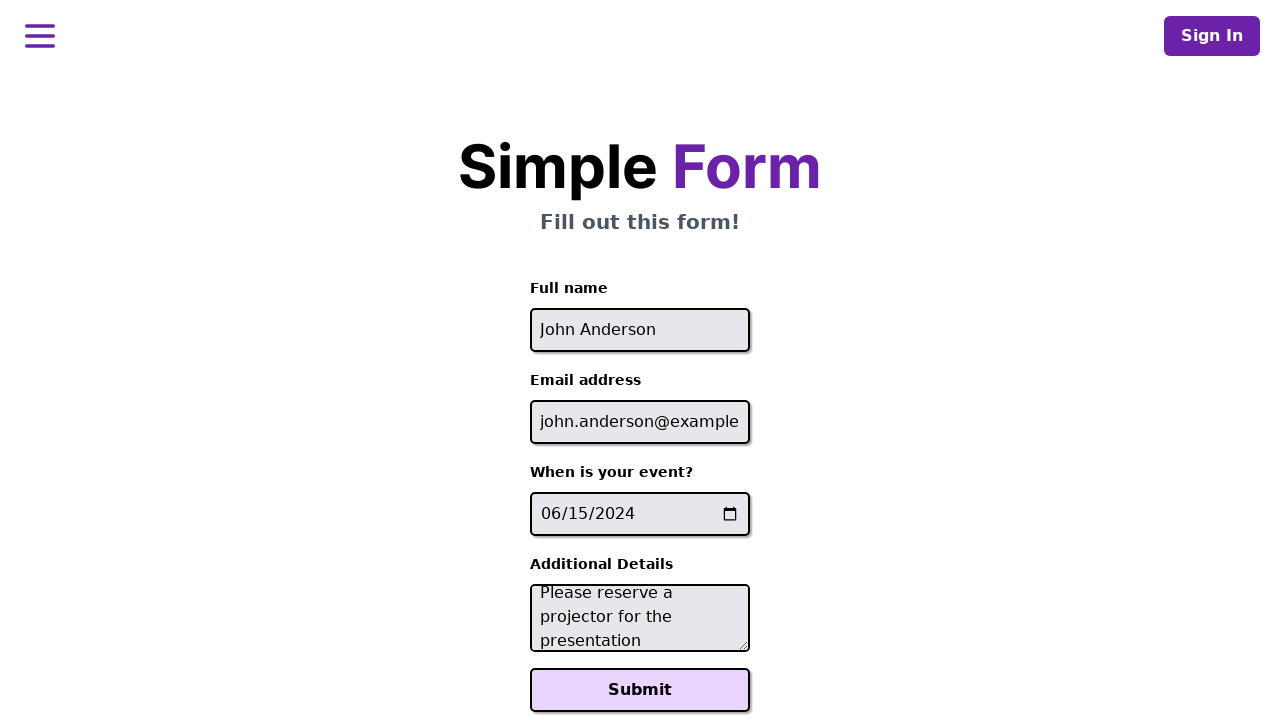

Clicked Submit button at (640, 690) on xpath=//button[text()='Submit']
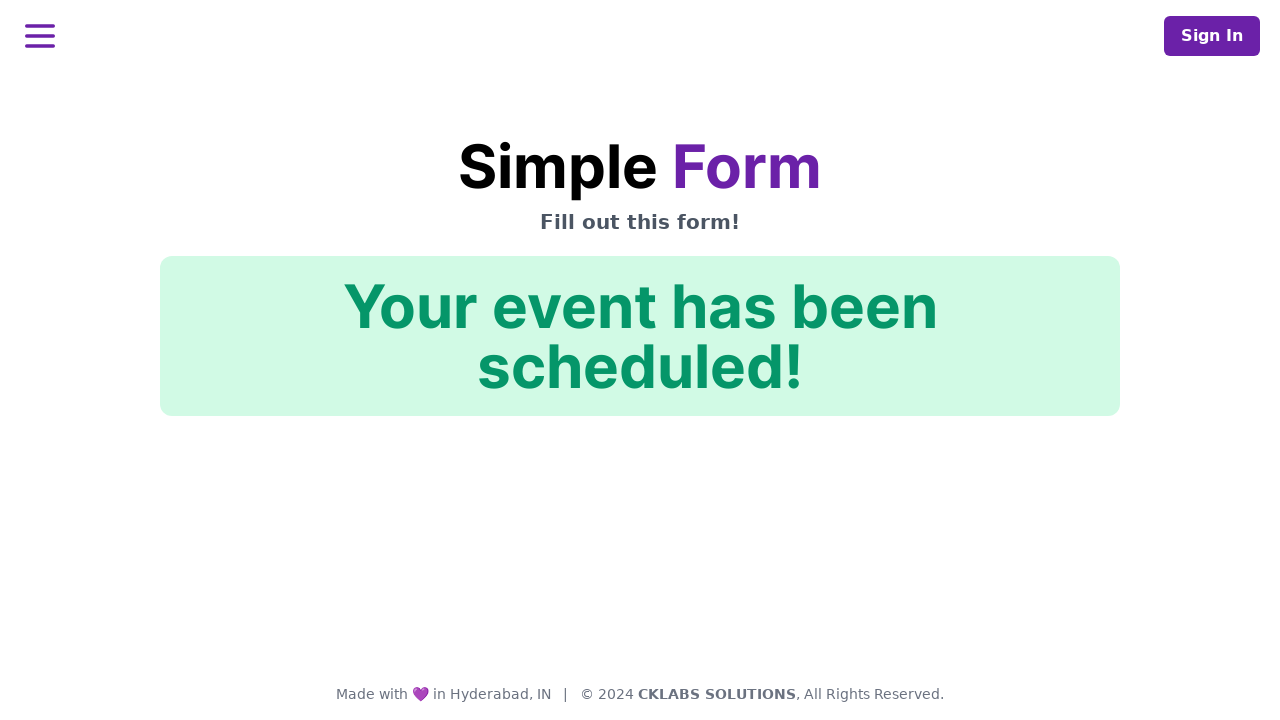

Confirmation message element loaded
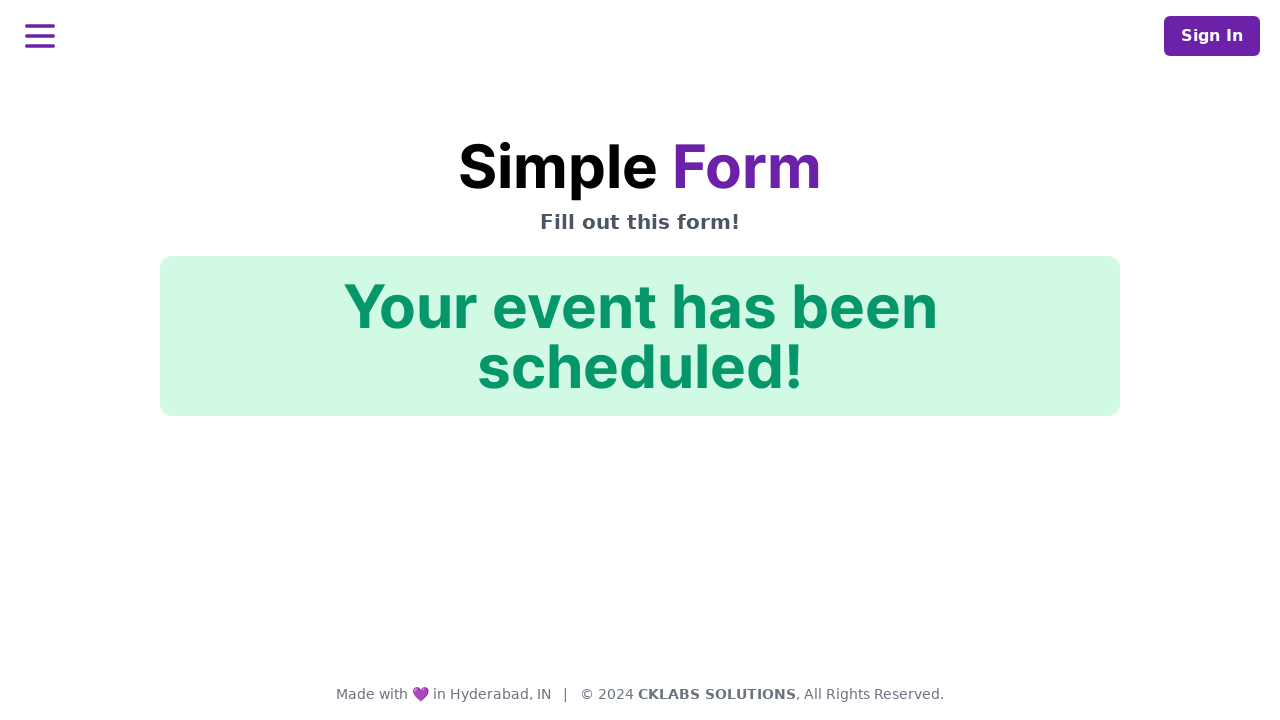

Retrieved confirmation message text
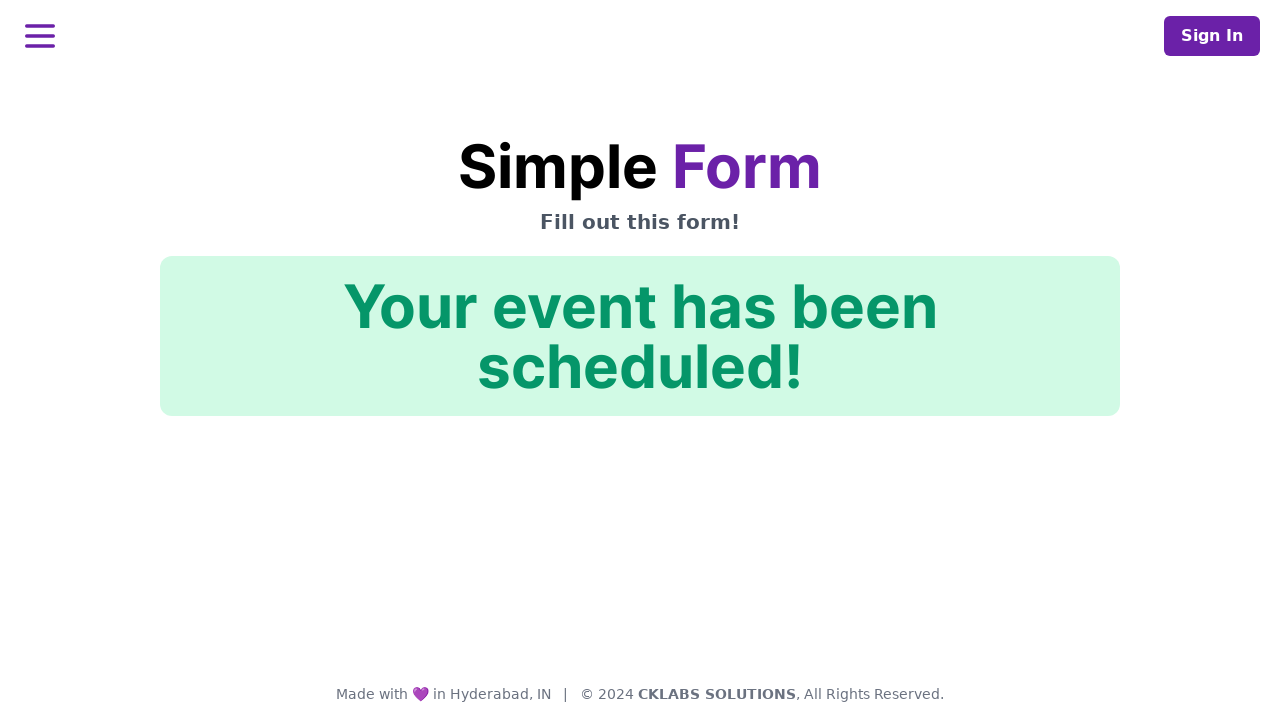

Verified confirmation message matches expected text: 'Your event has been scheduled!'
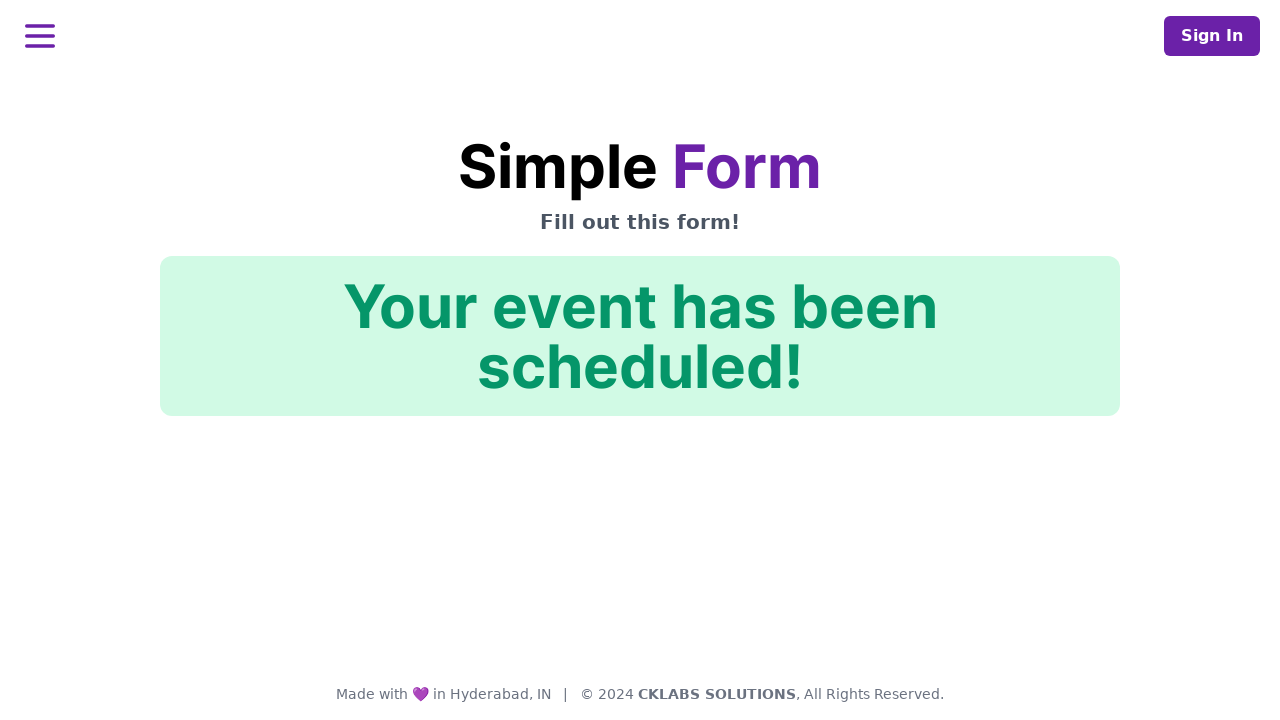

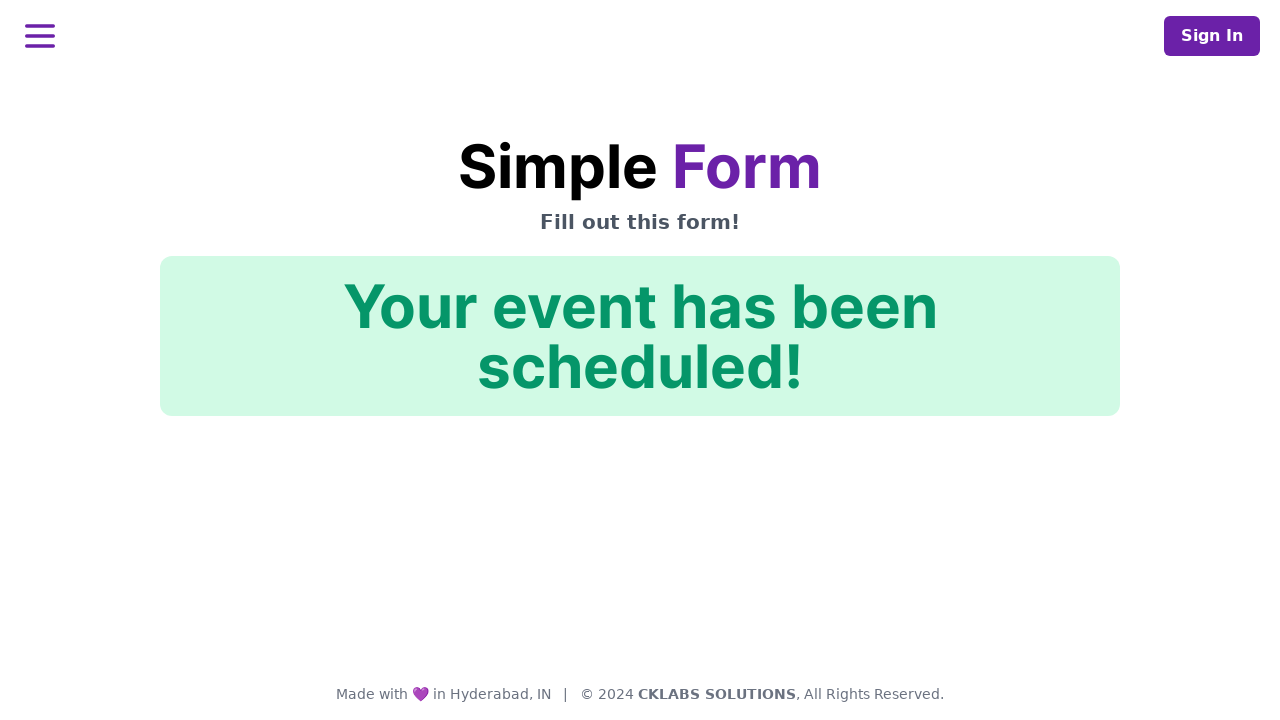